Fills out and submits a practice form with various field types including text inputs, radio buttons, date picker, autocomplete, checkboxes, and dropdowns, then verifies the submission confirmation message.

Starting URL: https://demoqa.com/automation-practice-form

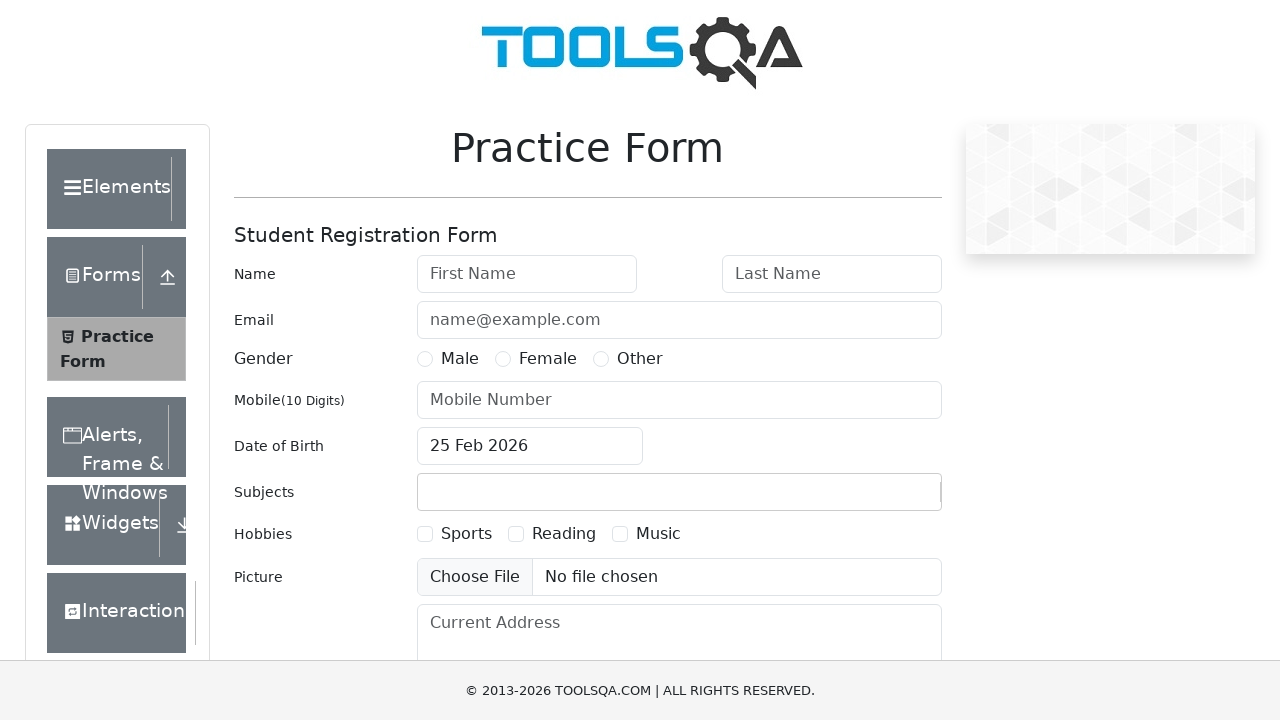

Filled first name field with 'Luis' on #firstName
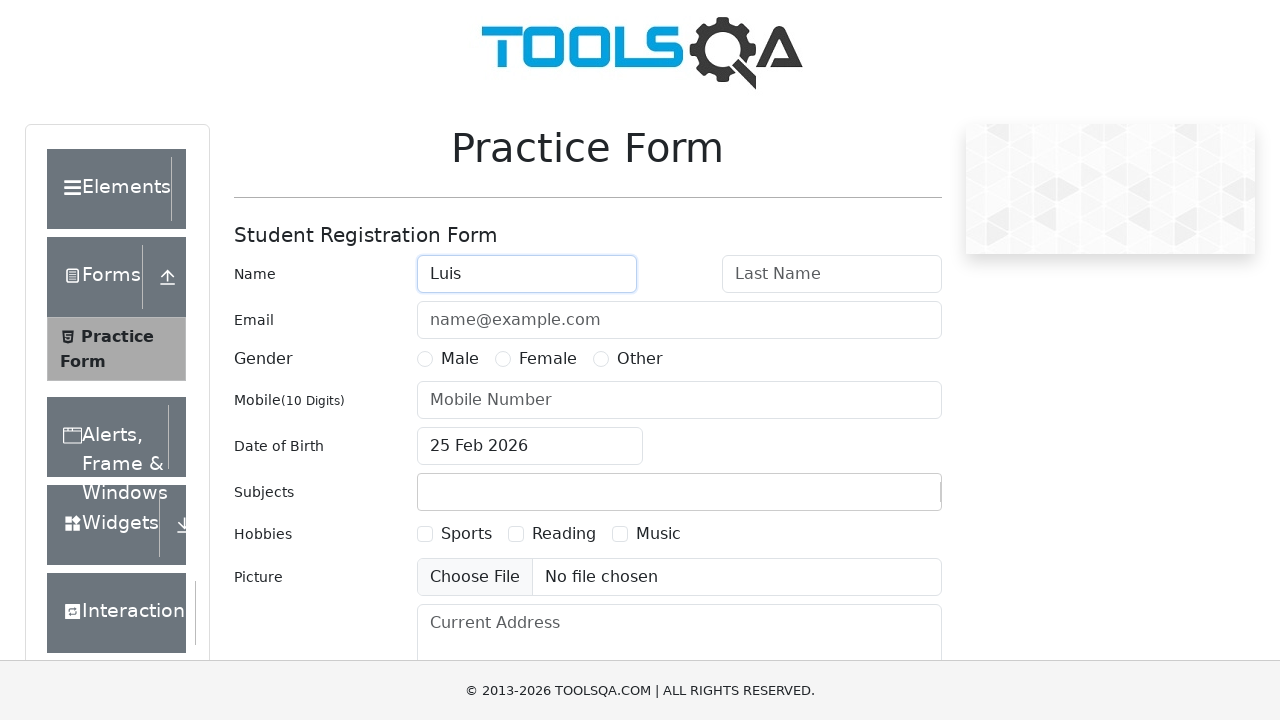

Filled last name field with 'Ferrari' on #lastName
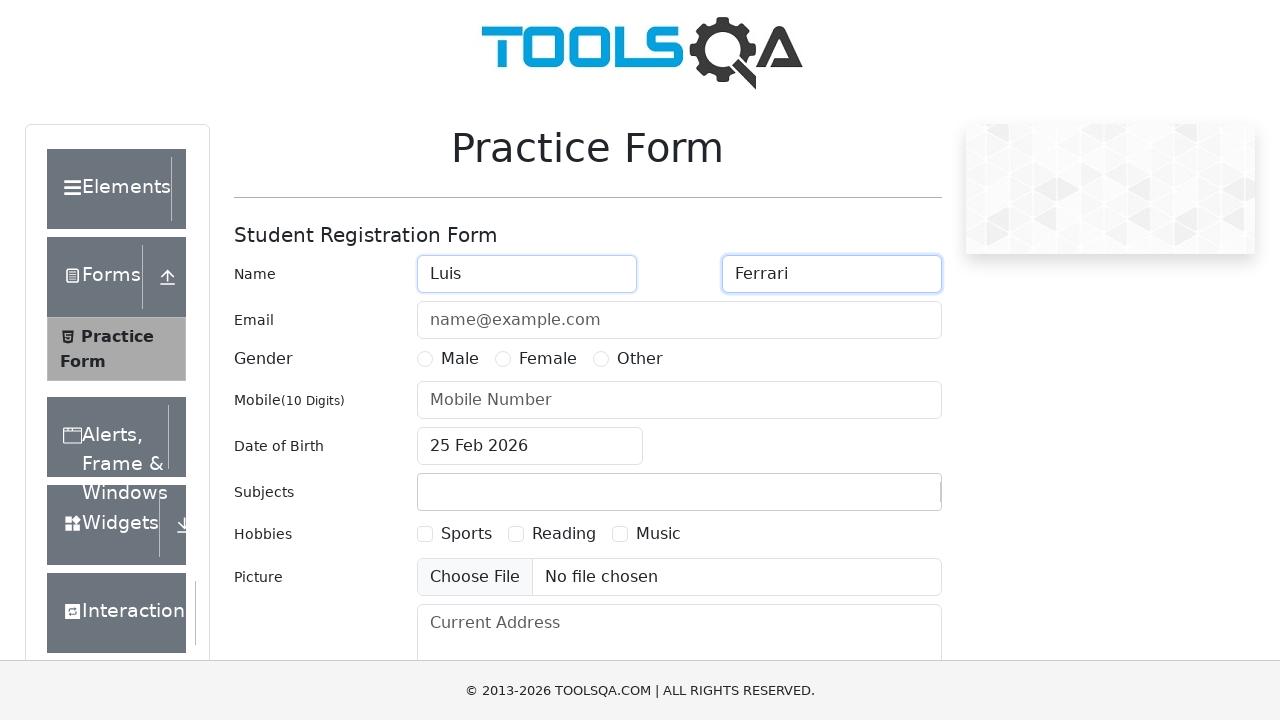

Filled email field with 'luis.fem14@gmail.com' on #userEmail
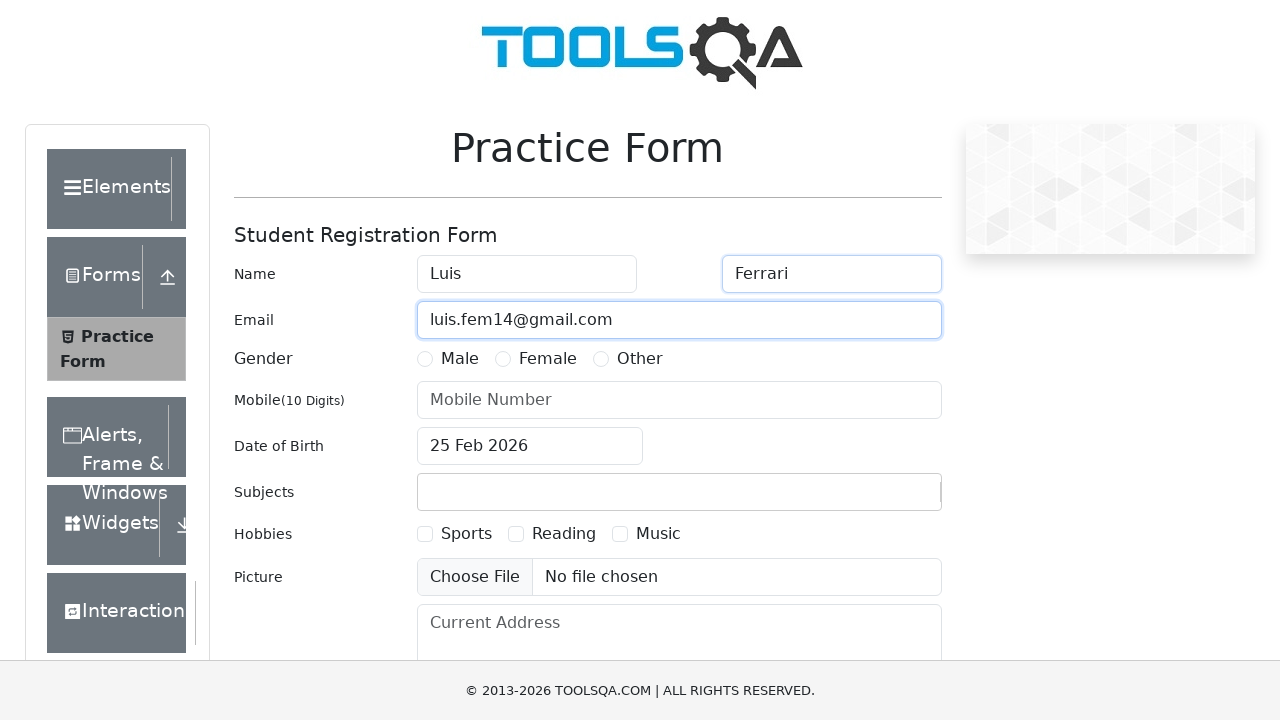

Selected gender radio button at (460, 359) on xpath=//*[@id='genterWrapper']/div[2]/div[1]/label
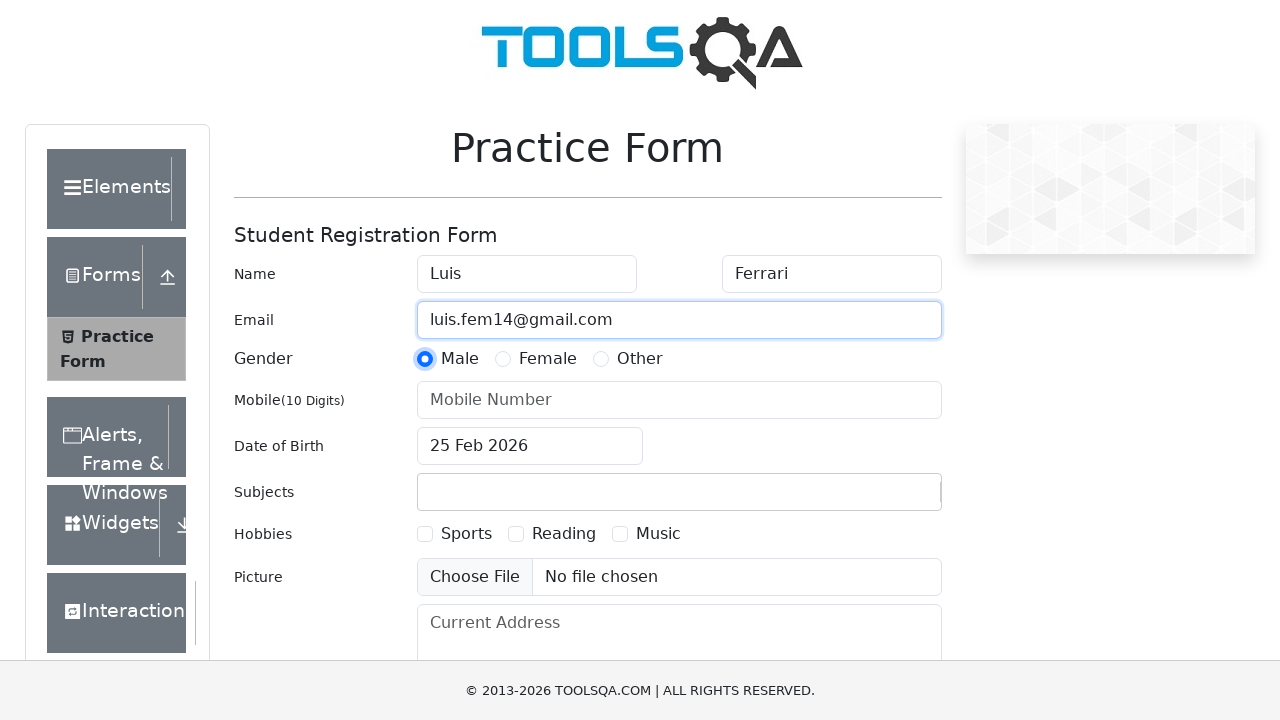

Filled mobile number field with '9269394570' on #userNumber
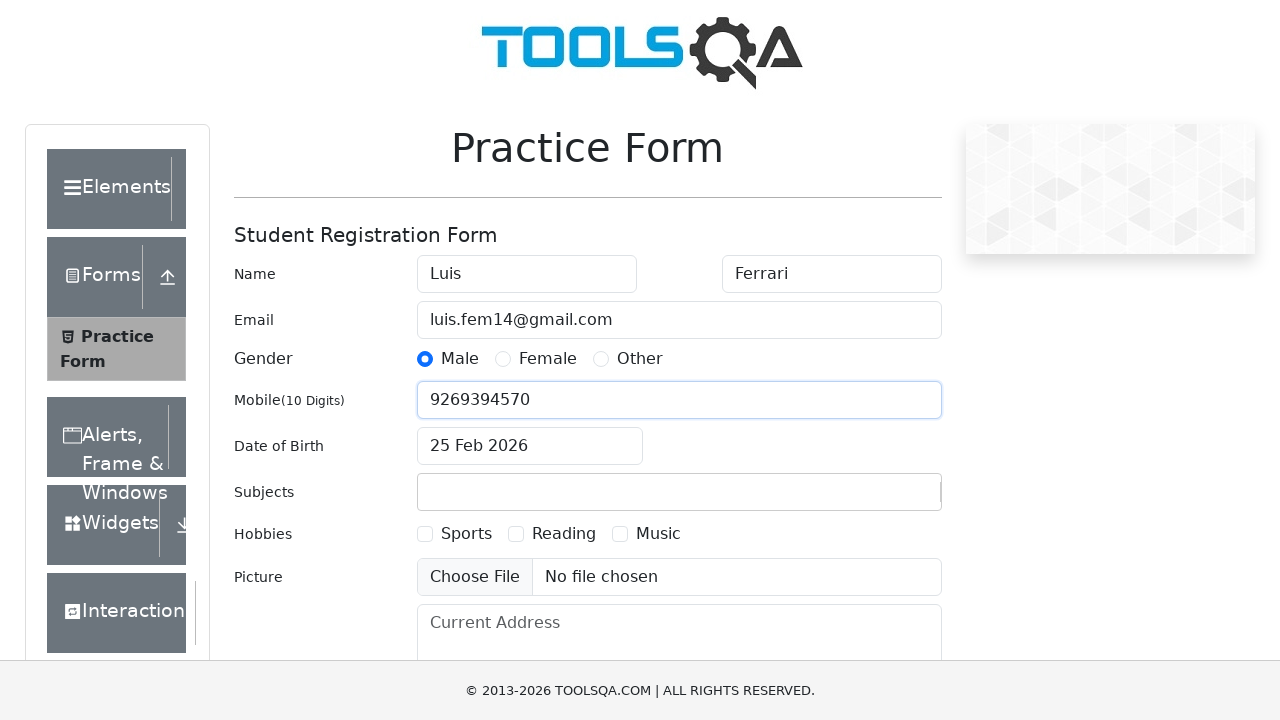

Filled date of birth field with '14 May 1994' on #dateOfBirthInput
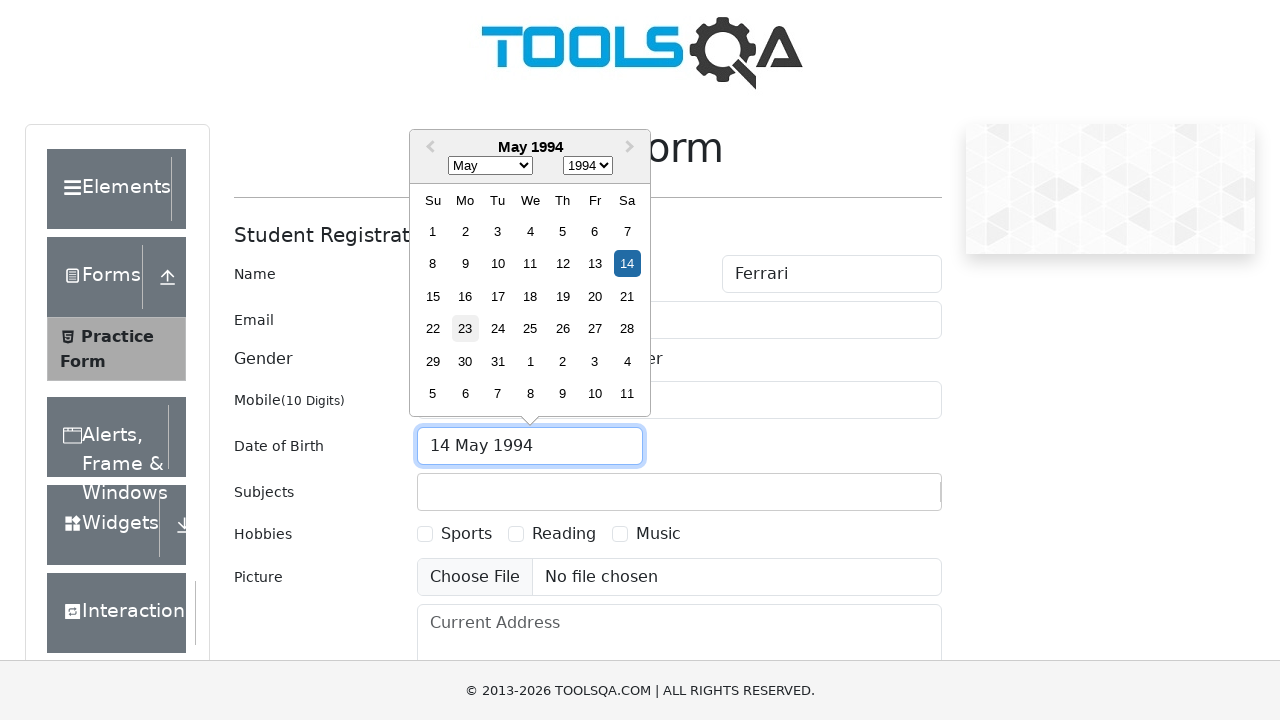

Pressed Enter to confirm date of birth
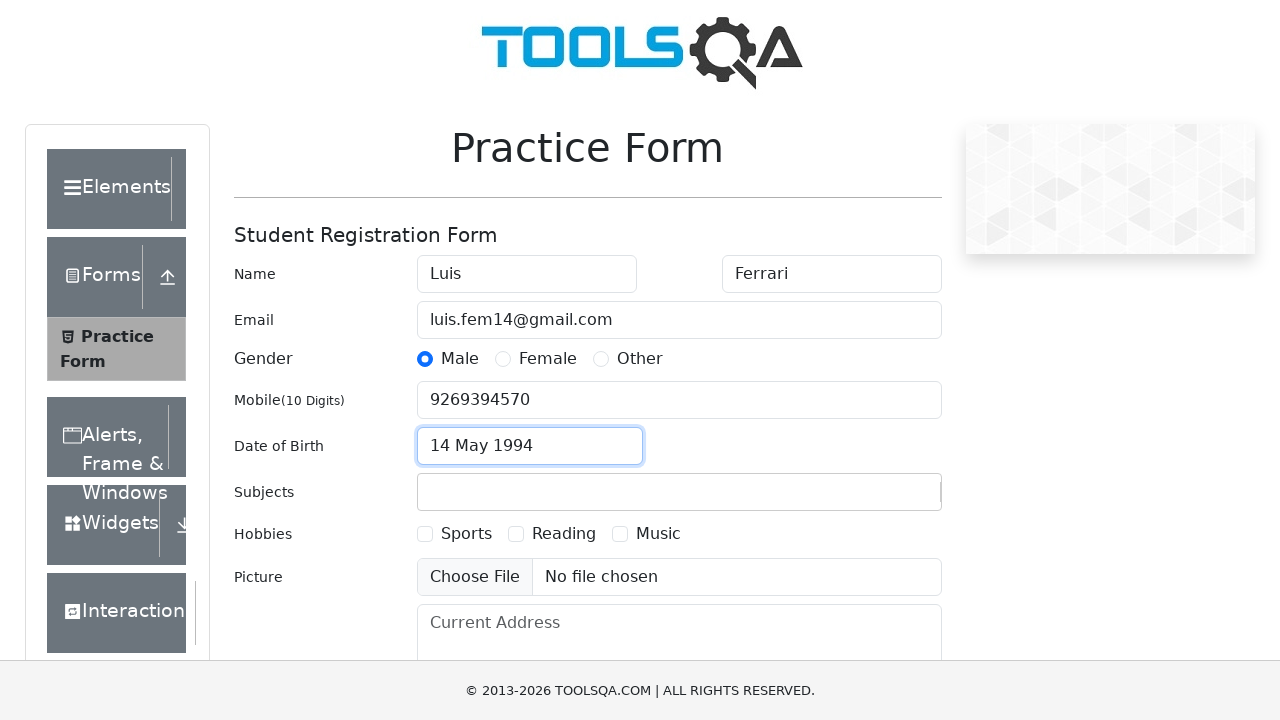

Clicked on subjects input field at (679, 492) on xpath=//*[@id='subjectsContainer']/div/div[1]/div[2]
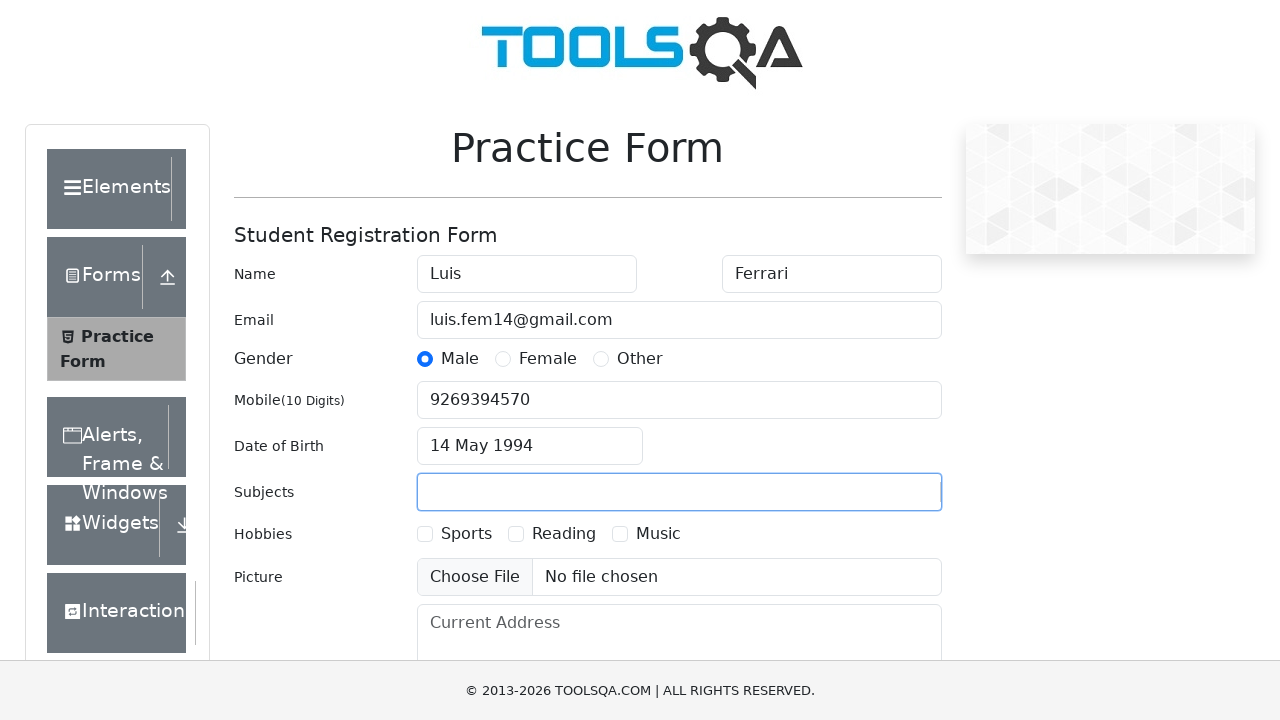

Filled subject field with 'Physics' on #subjectsInput
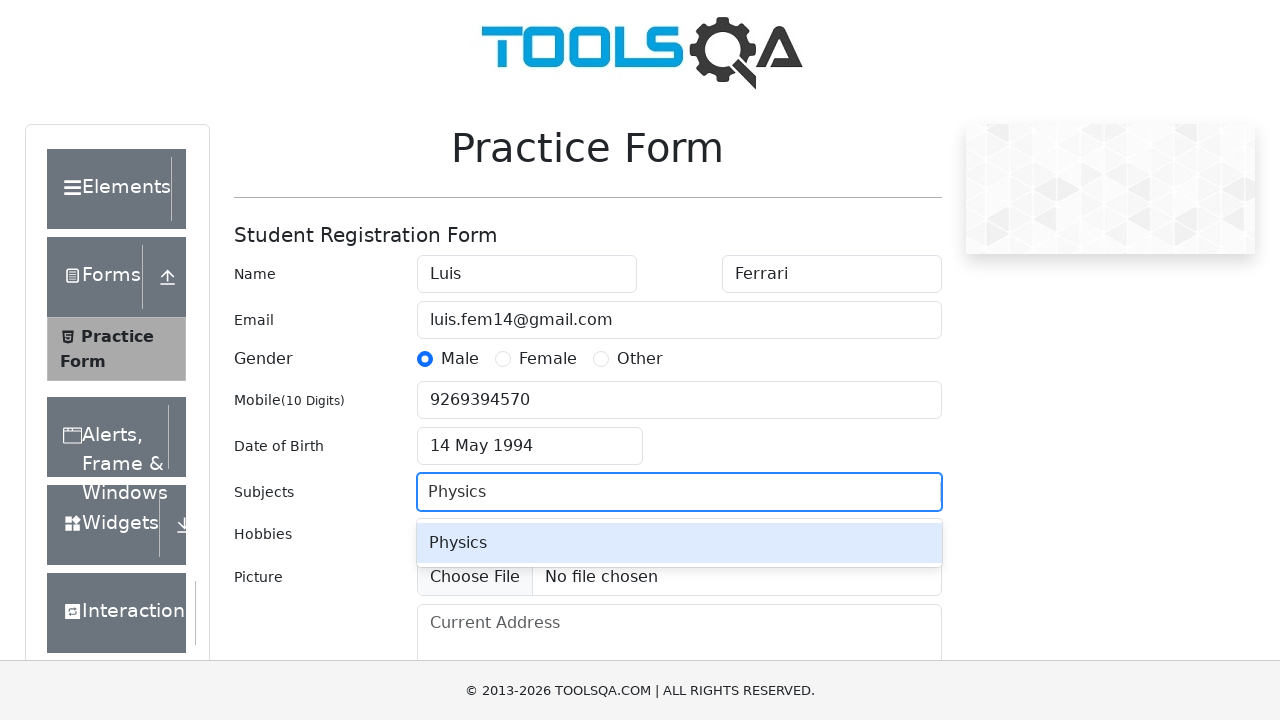

Pressed Enter to confirm subject selection
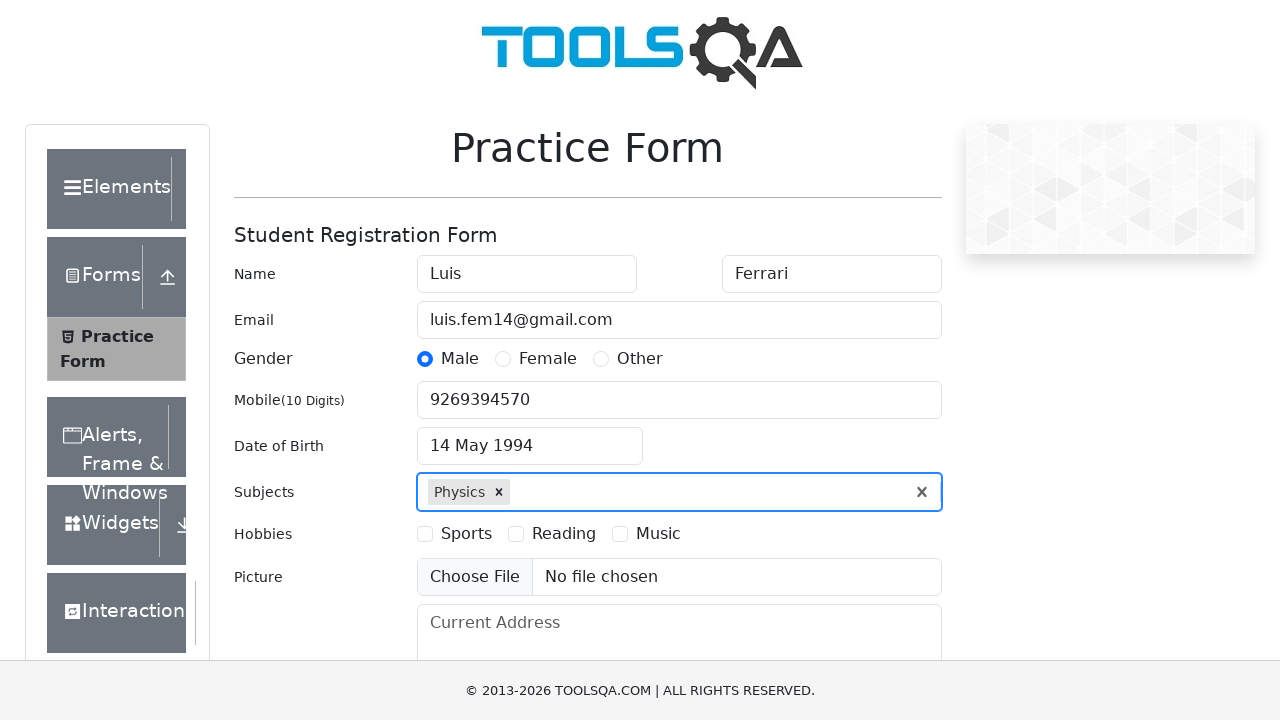

Selected hobby checkbox at (466, 534) on xpath=//*[@id='hobbiesWrapper']/div[2]/div[1]/label
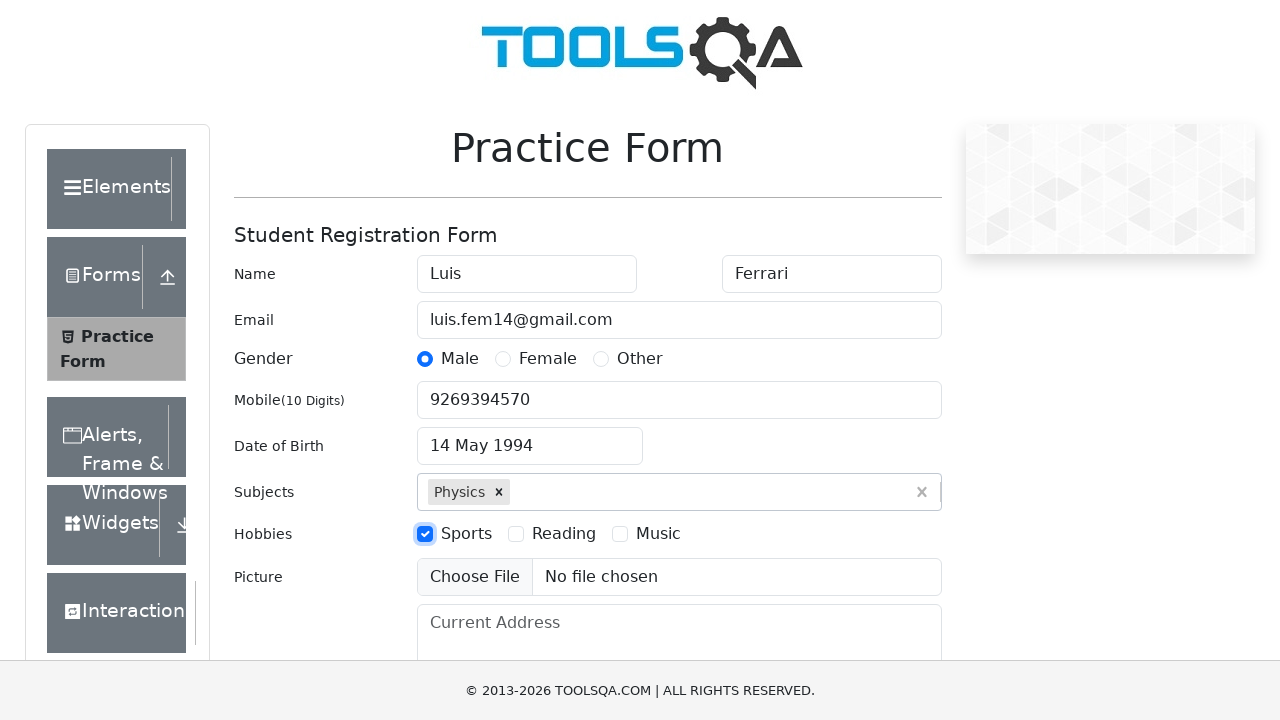

Filled current address field with 'Lima - Peru' on #currentAddress
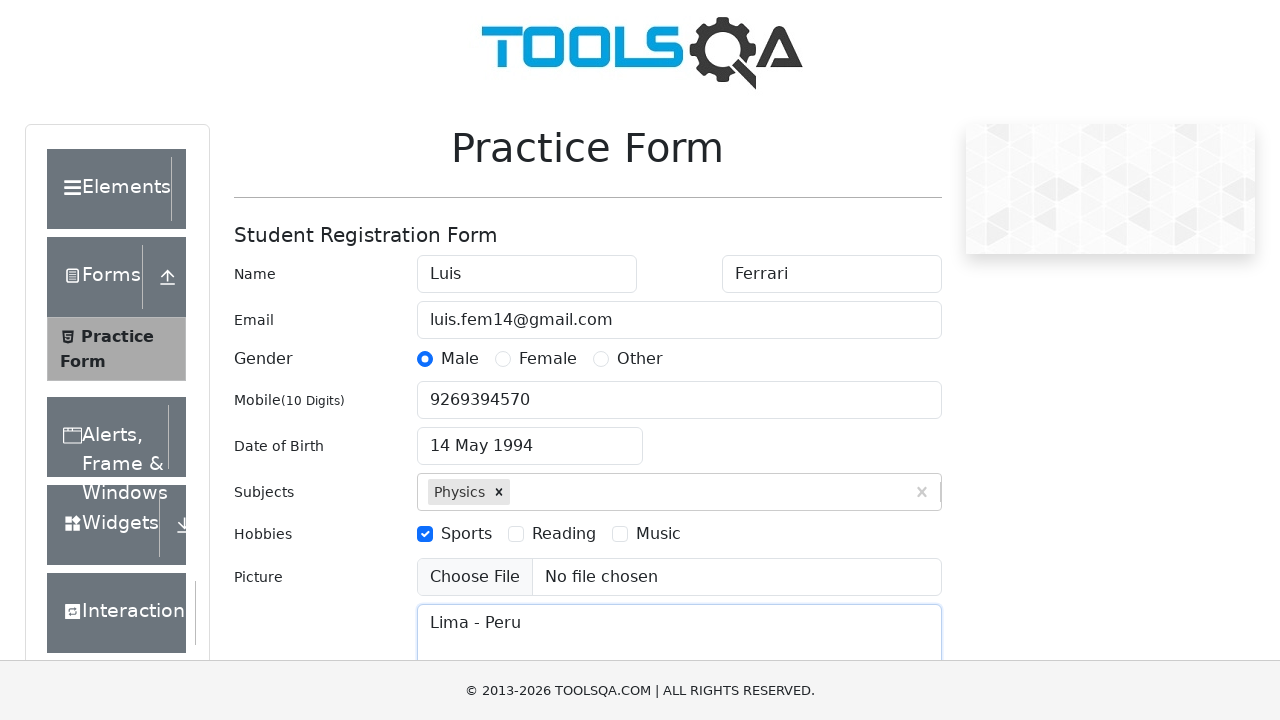

Clicked on state dropdown at (508, 437) on xpath=//*[@id='state']/div/div[1]
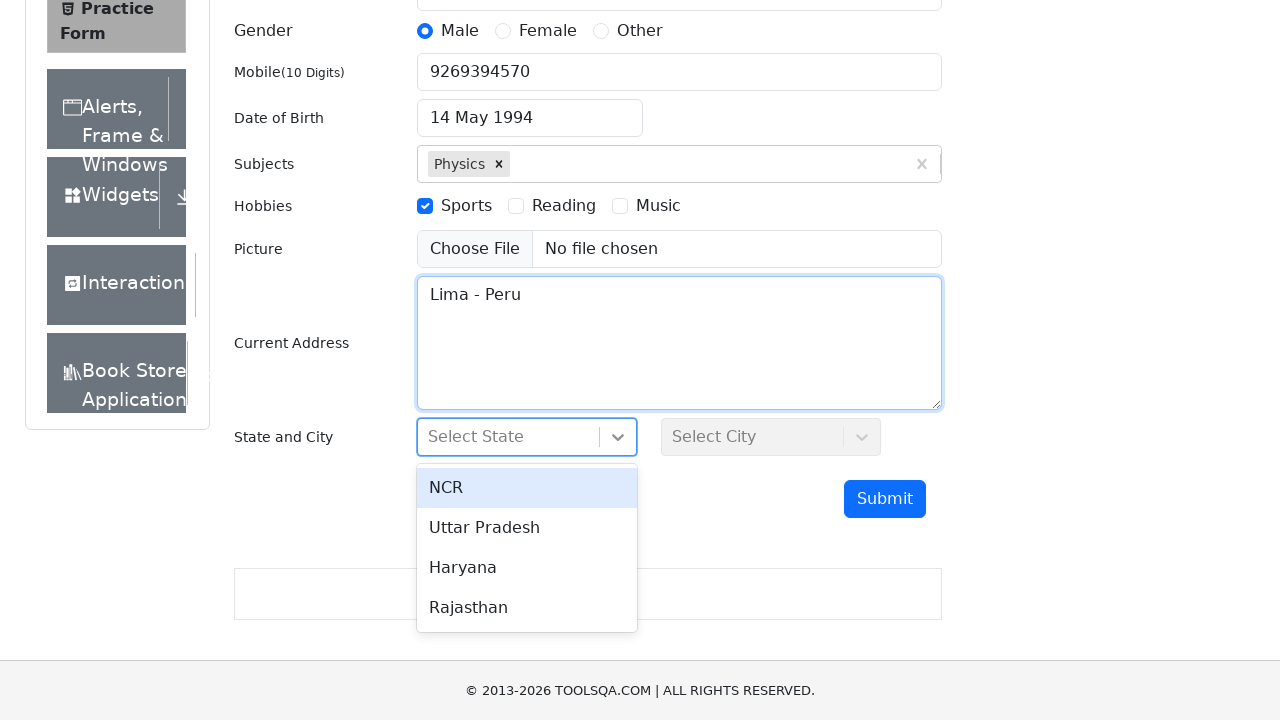

Filled state field with 'NCR' on #react-select-3-input
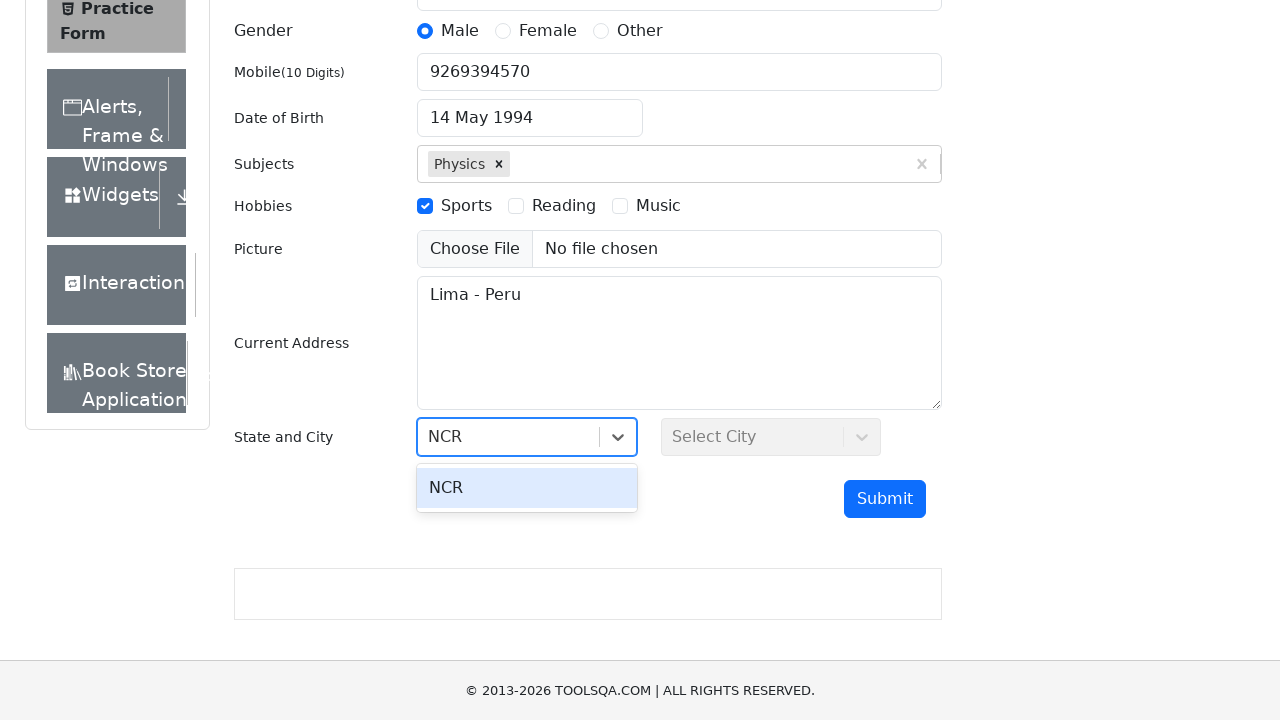

Pressed Enter to confirm state selection
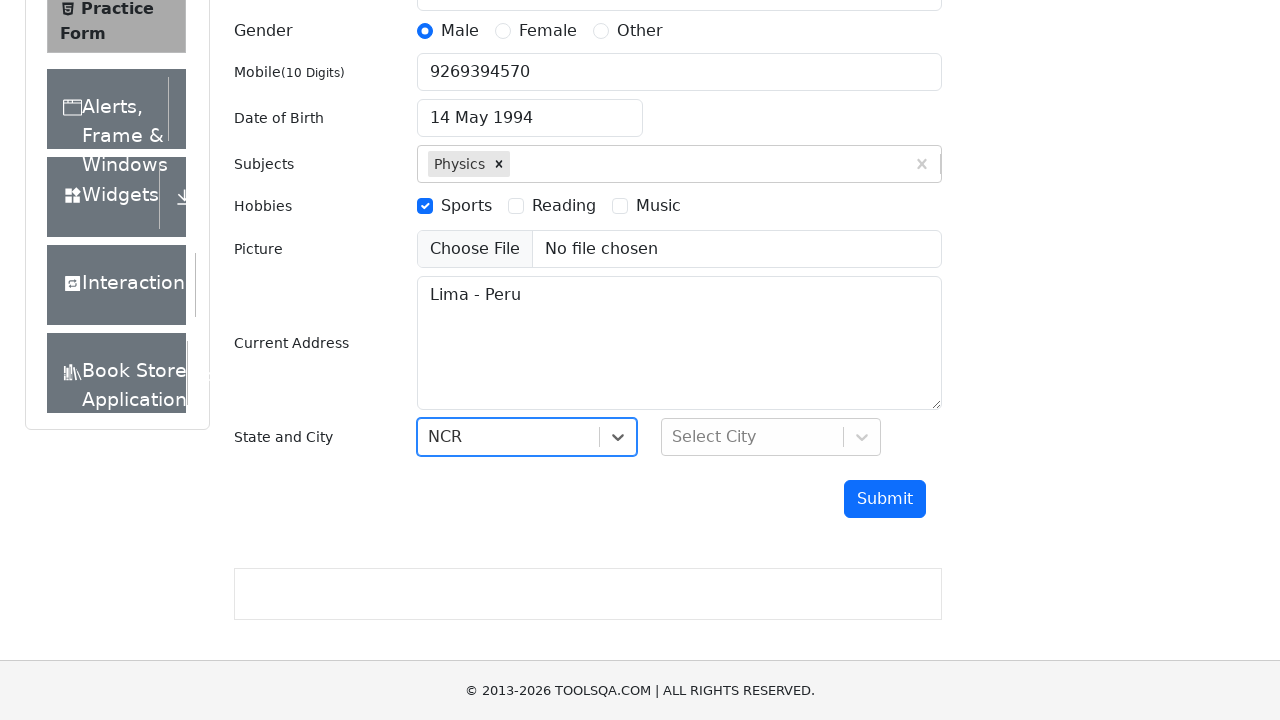

Clicked on city dropdown at (752, 437) on xpath=//*[@id='city']/div/div[1]
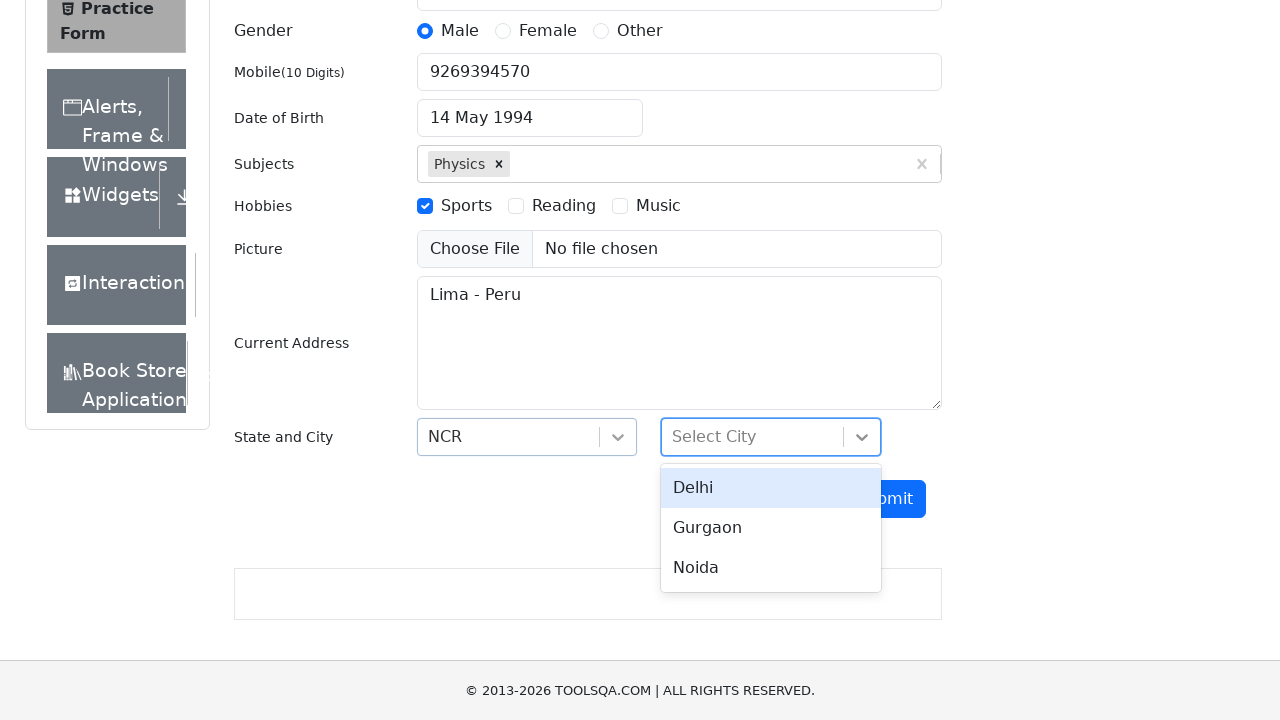

Filled city field with 'Noida' on #react-select-4-input
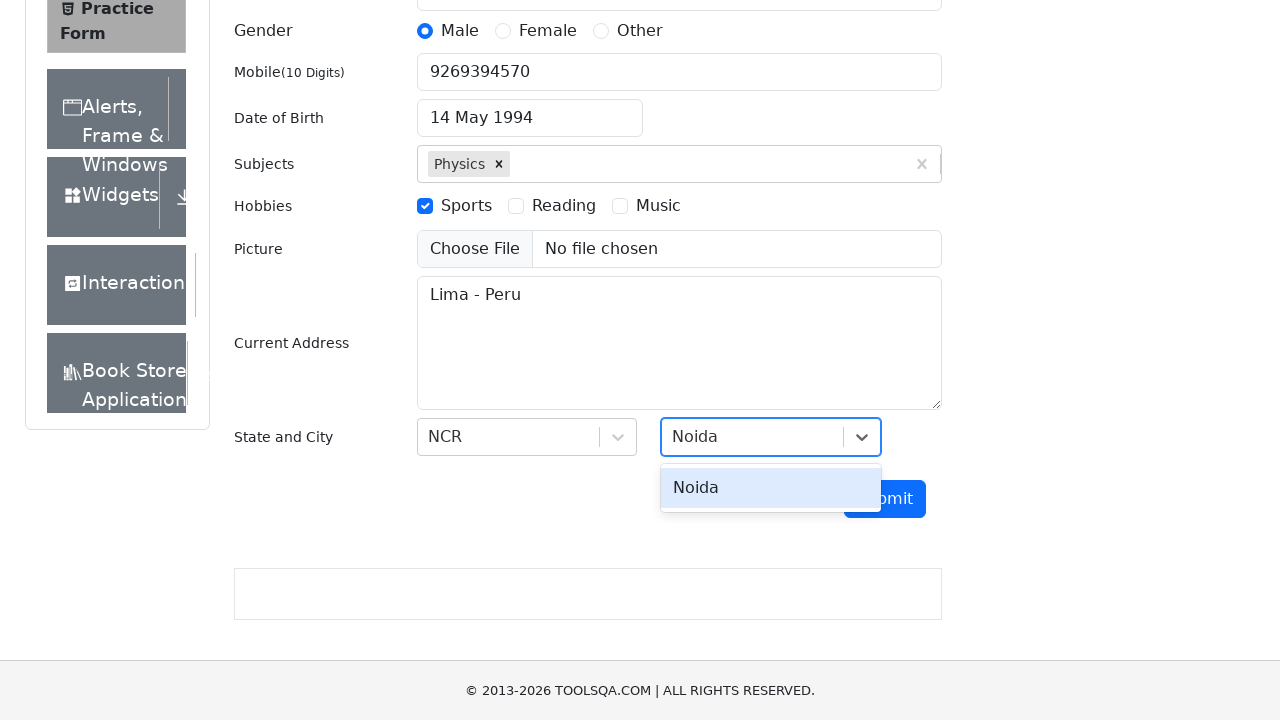

Pressed Enter to confirm city selection
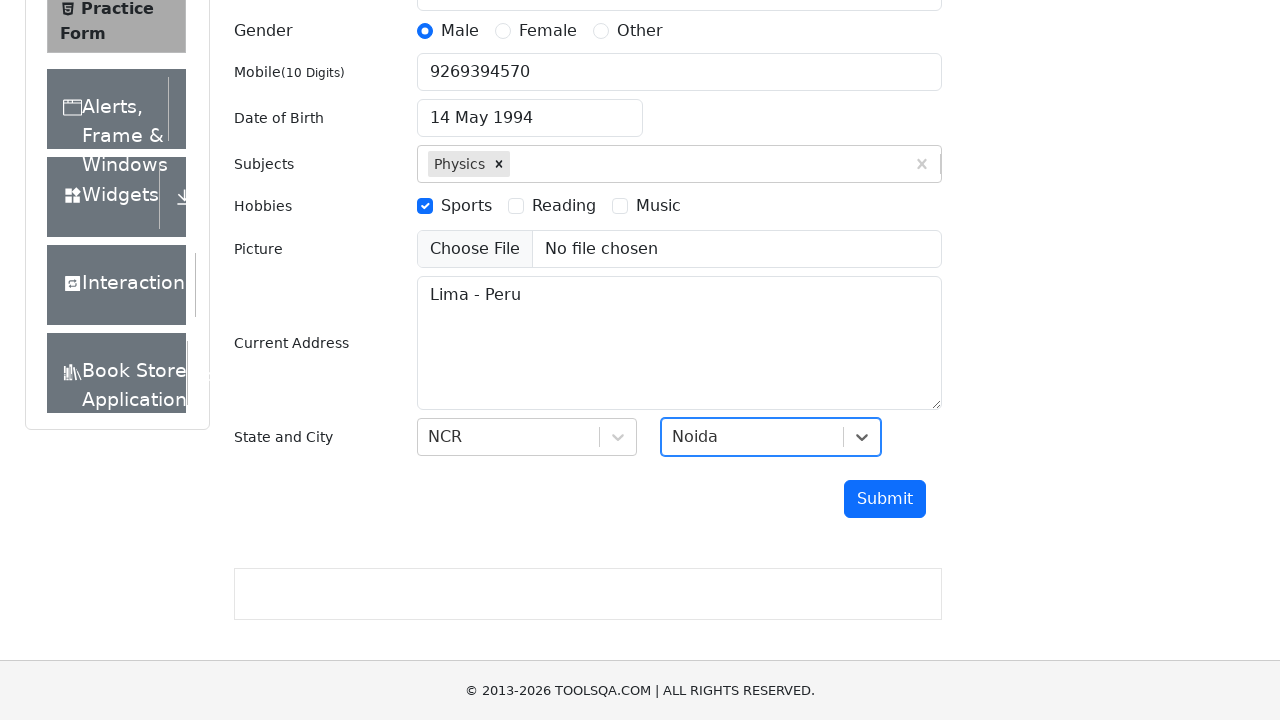

Clicked submit button to submit the form at (885, 499) on #submit
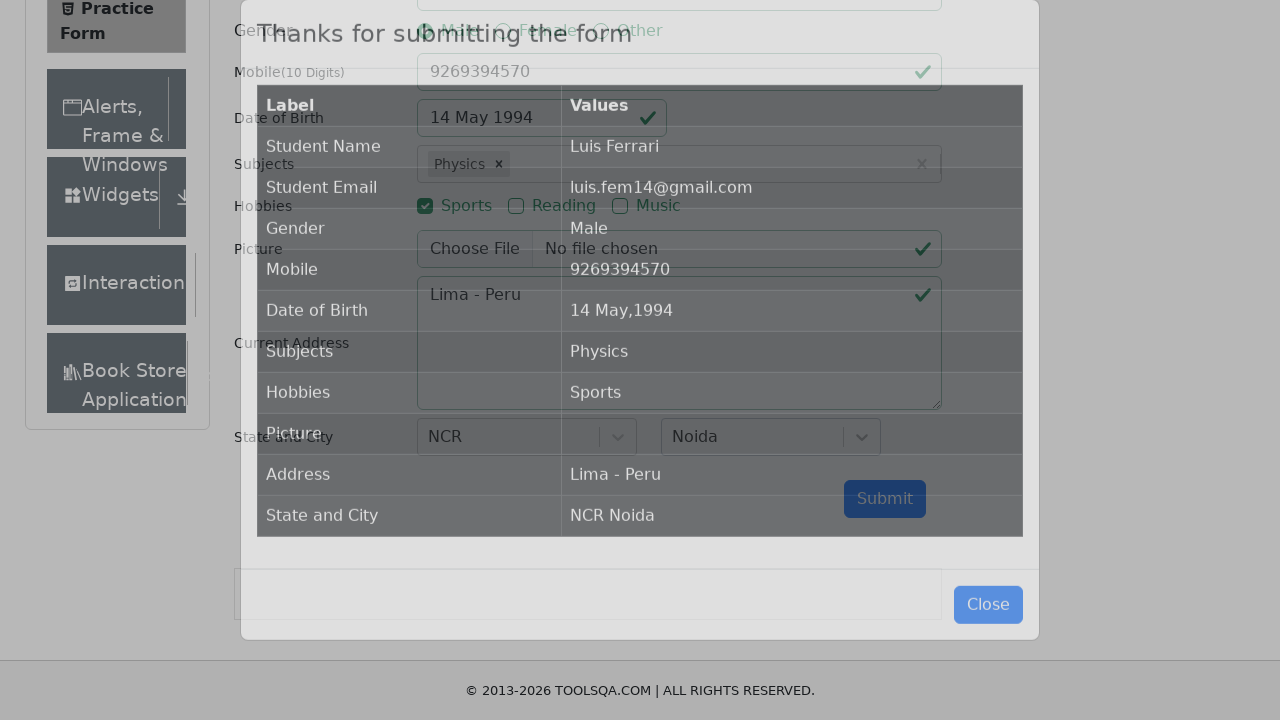

Waited for submission confirmation modal to appear
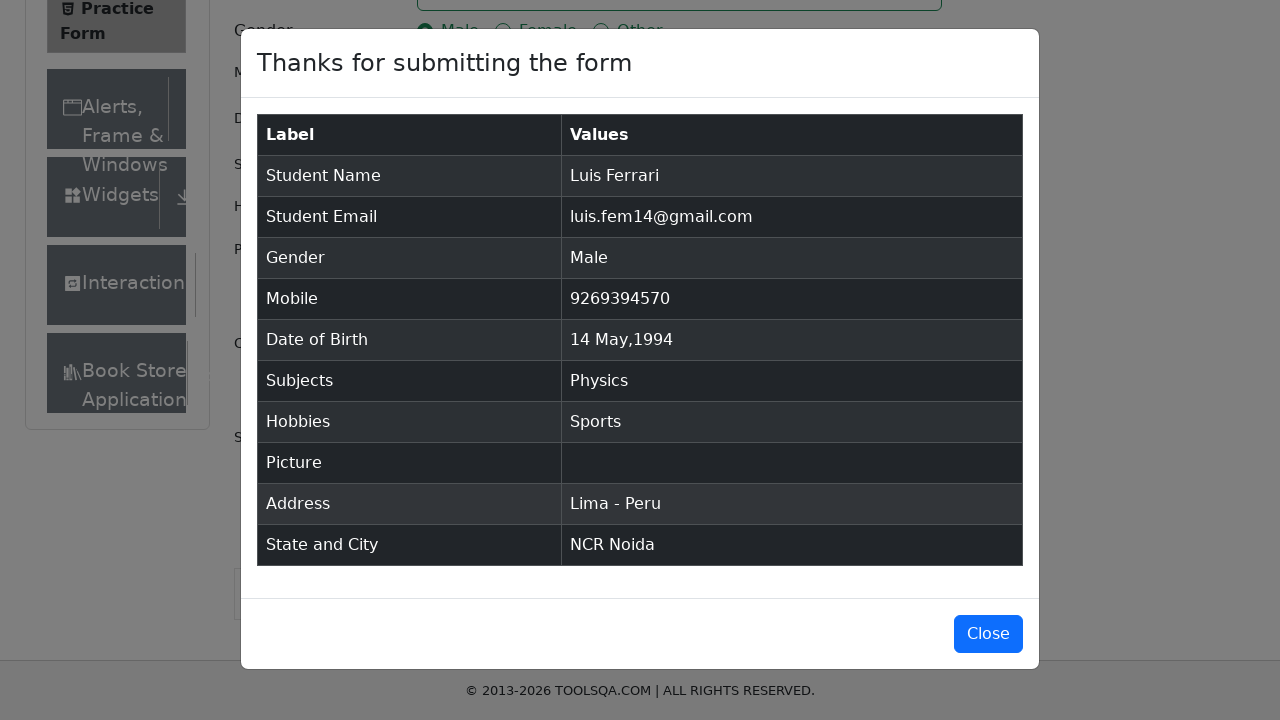

Clicked close button to dismiss the confirmation modal at (988, 634) on #closeLargeModal
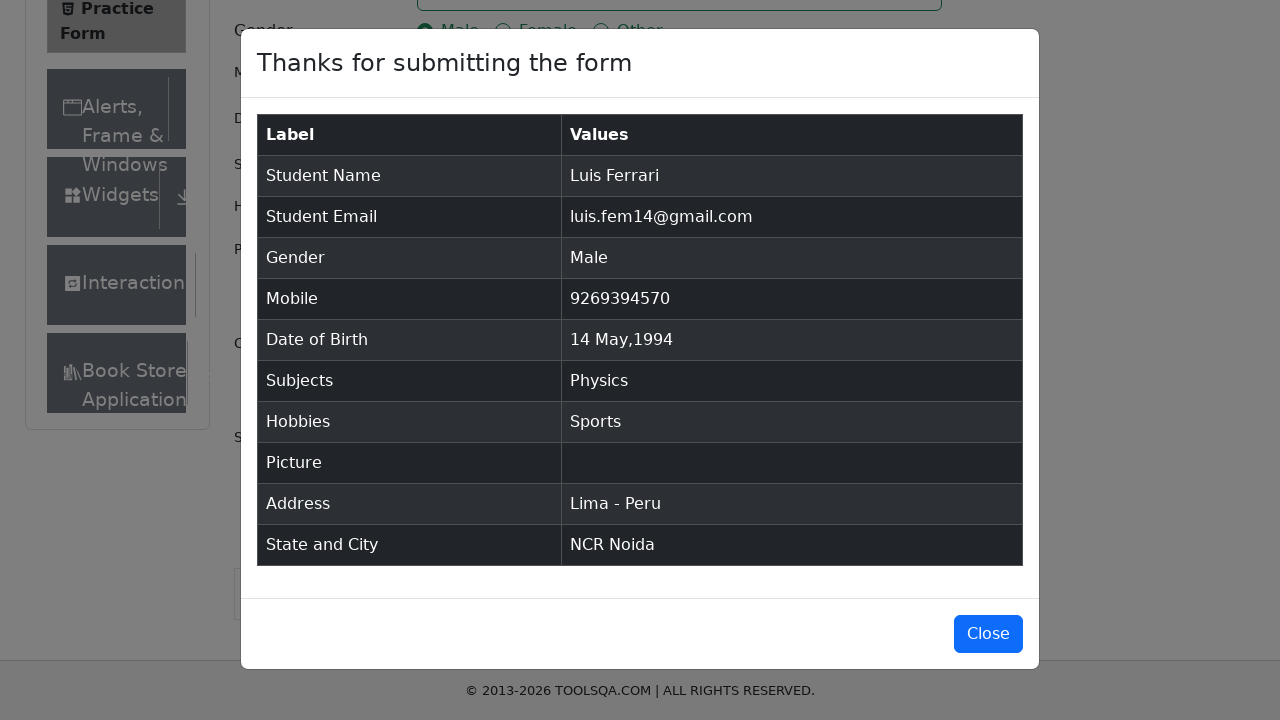

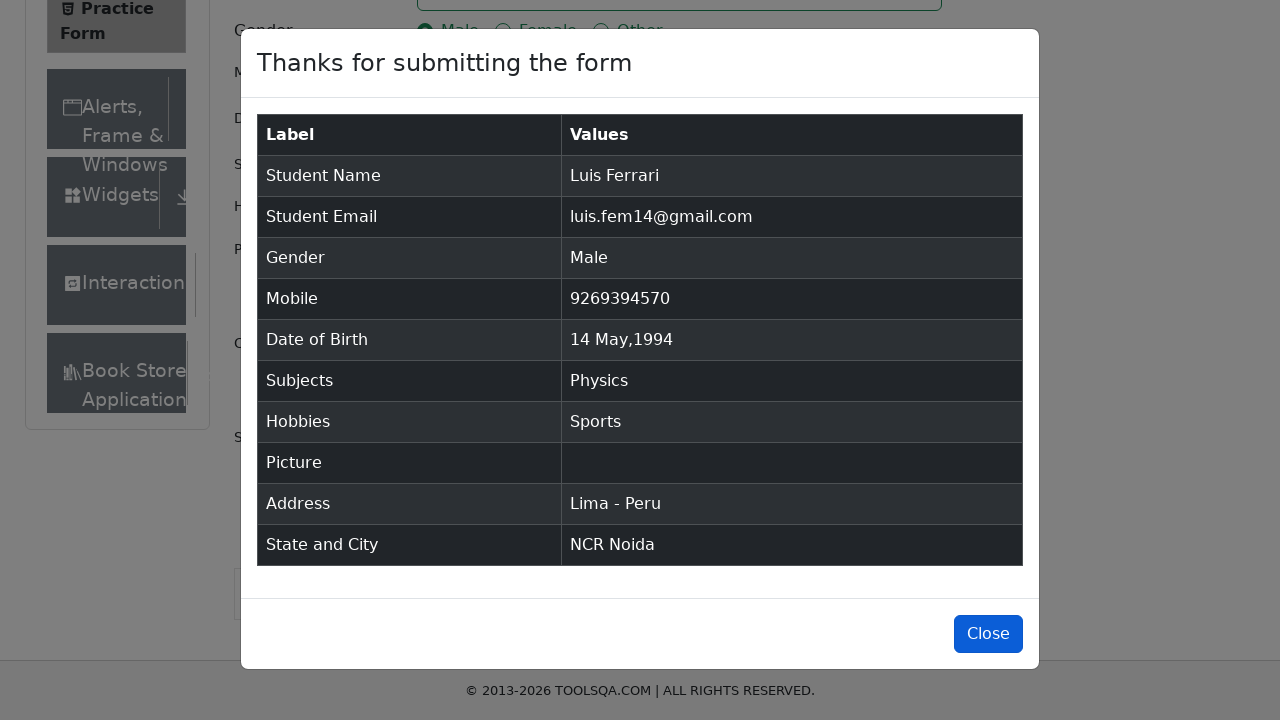